Verifies that the entry card title (from img alt attribute) matches the form title after navigating to the public transport service complaint form, ensuring UI consistency.

Starting URL: https://www.1823.gov.hk/tc

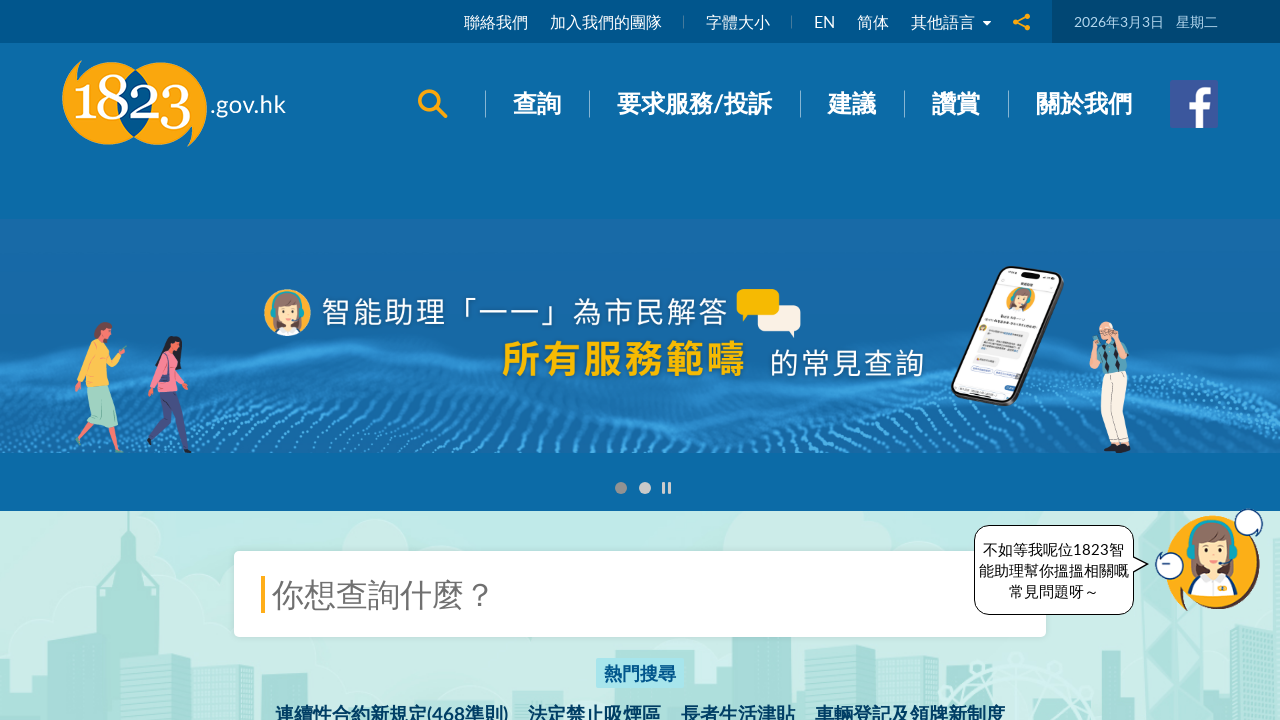

Clicked 'Request Service/Complaint' main menu to expand options at (694, 104) on xpath=//span[@class='menu__text menu__text--lv1'][contains(text(),'要求服務/投訴')]
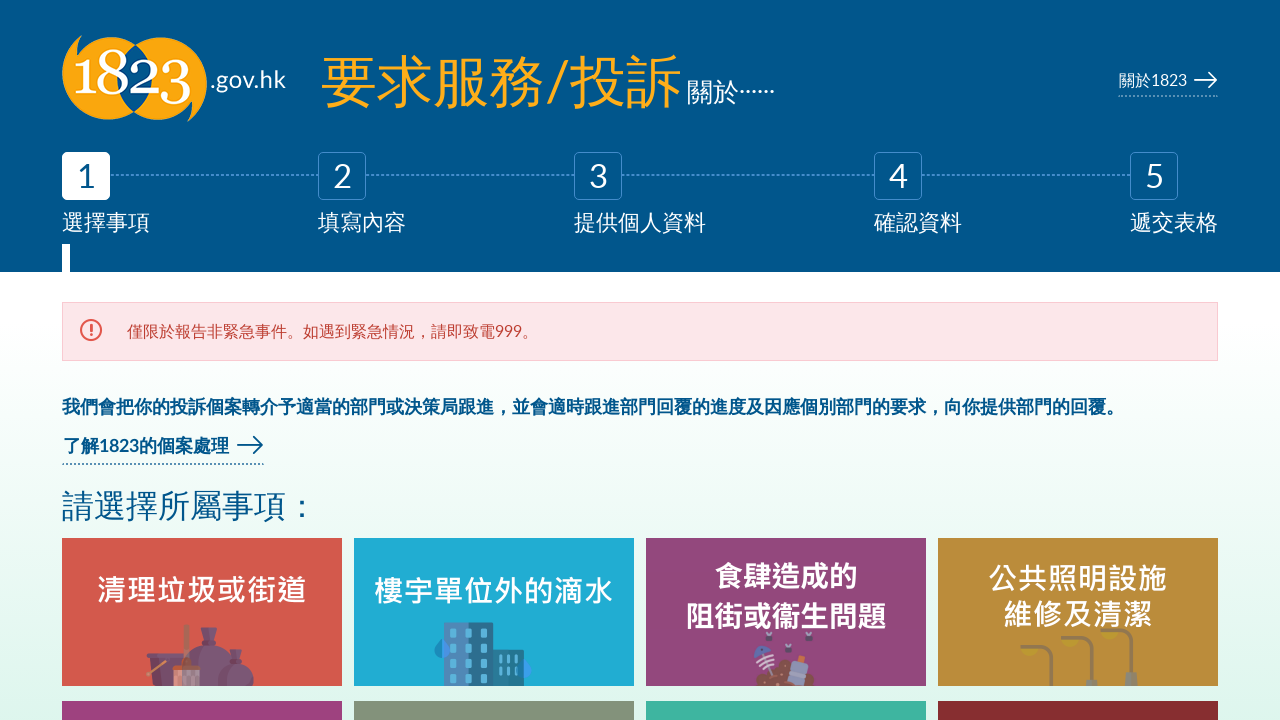

Waited 500ms for menu expansion animation
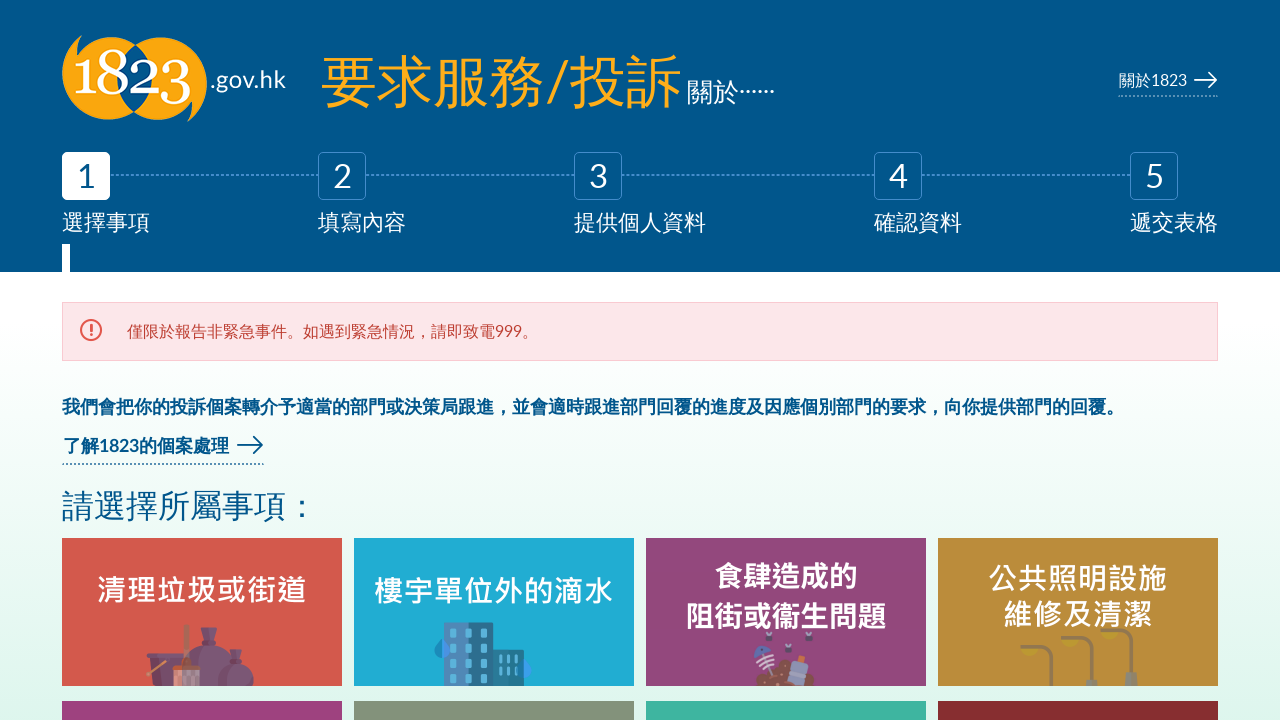

Located public transport service complaint entry card
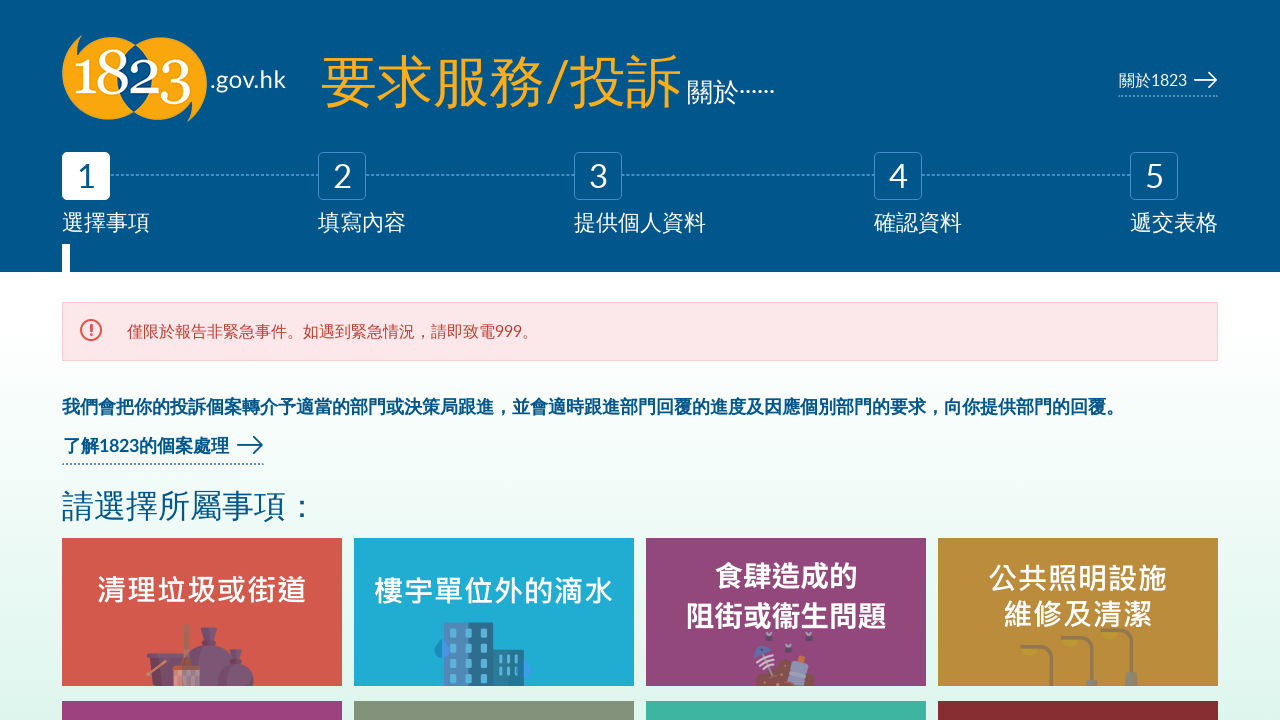

Extracted entry card title from img alt attribute: '公共交通服務員工及服務質素'
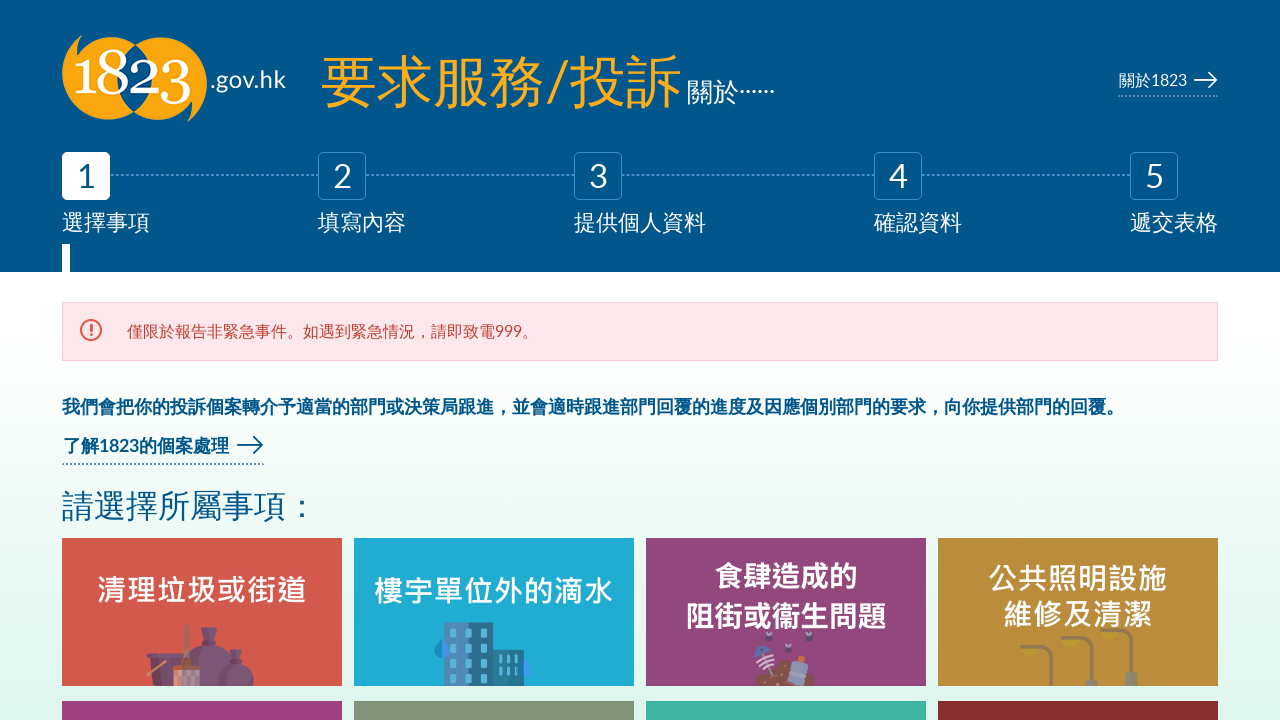

Clicked on the entry card to navigate to complaint form
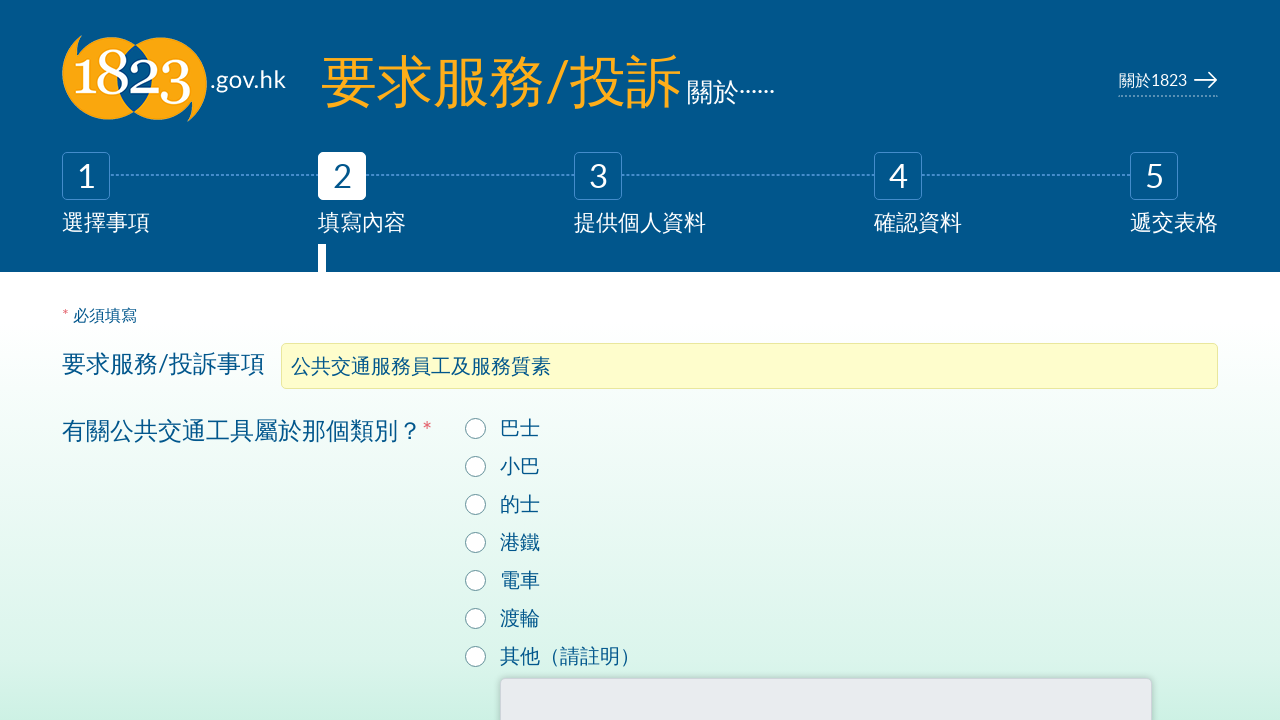

Form page loaded and form title element appeared
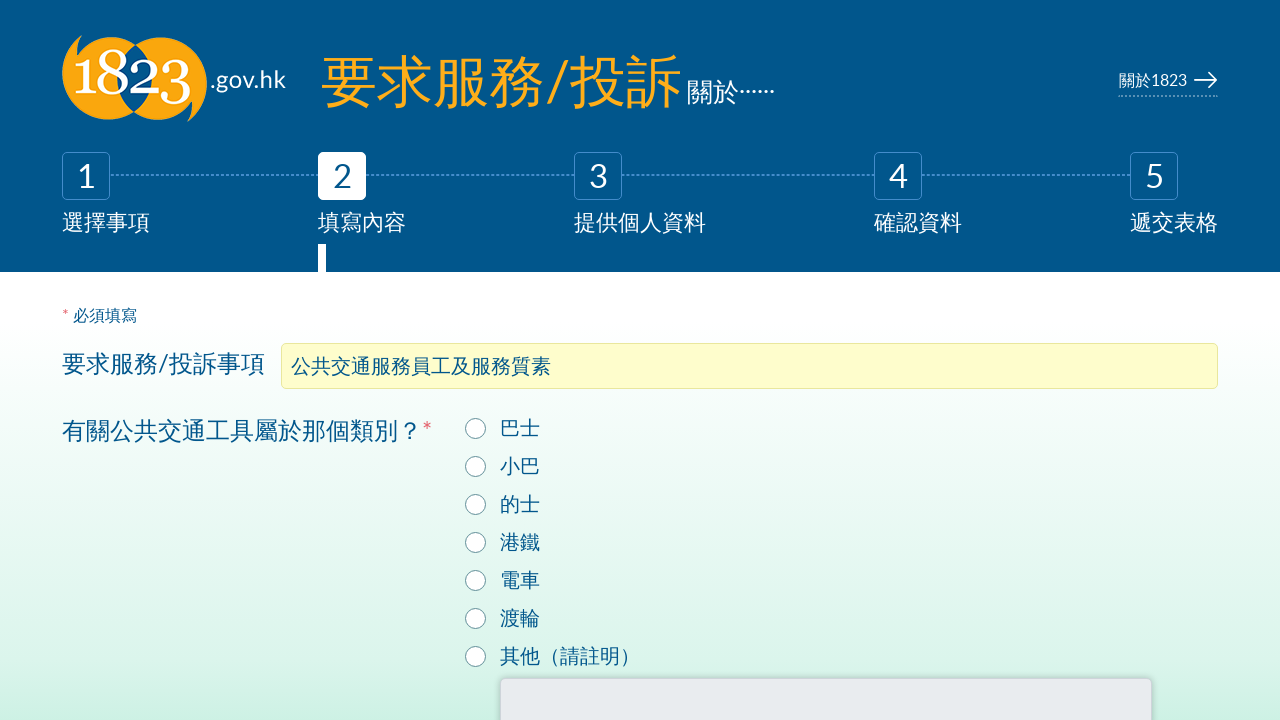

Extracted form title text: '公共交通服務員工及服務質素'
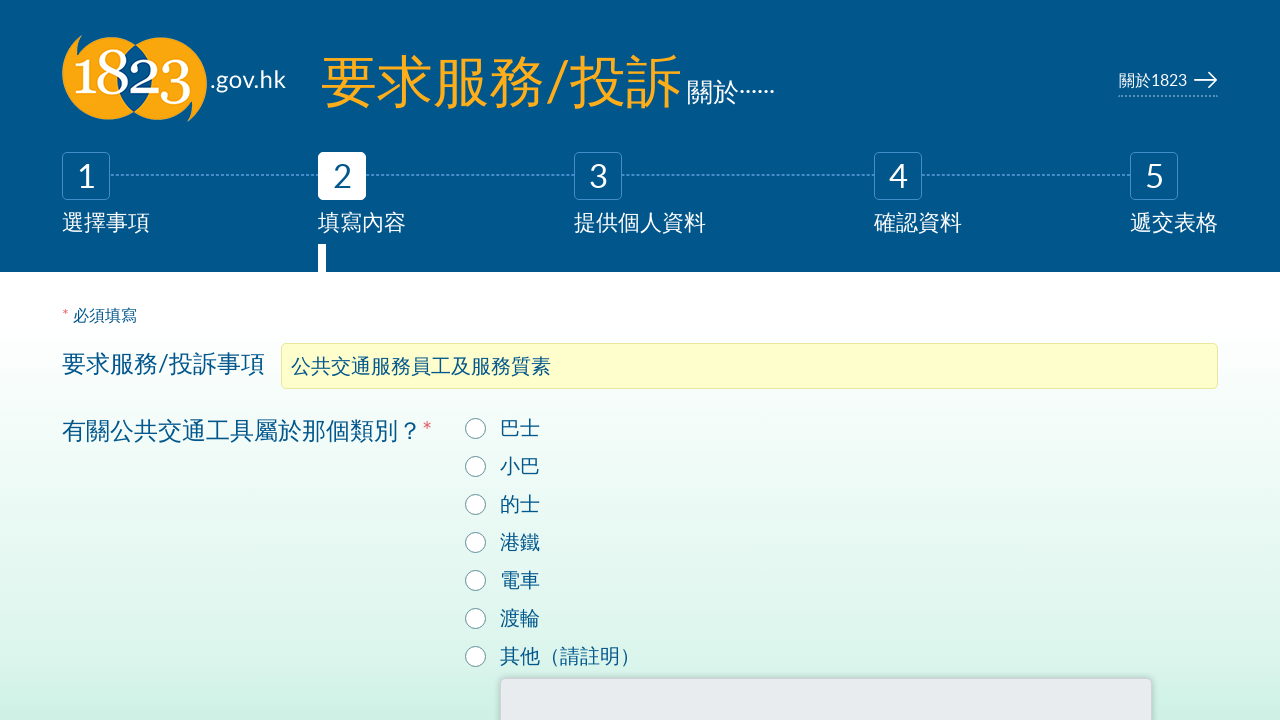

Verified entry card title matches form title - UI consistency confirmed
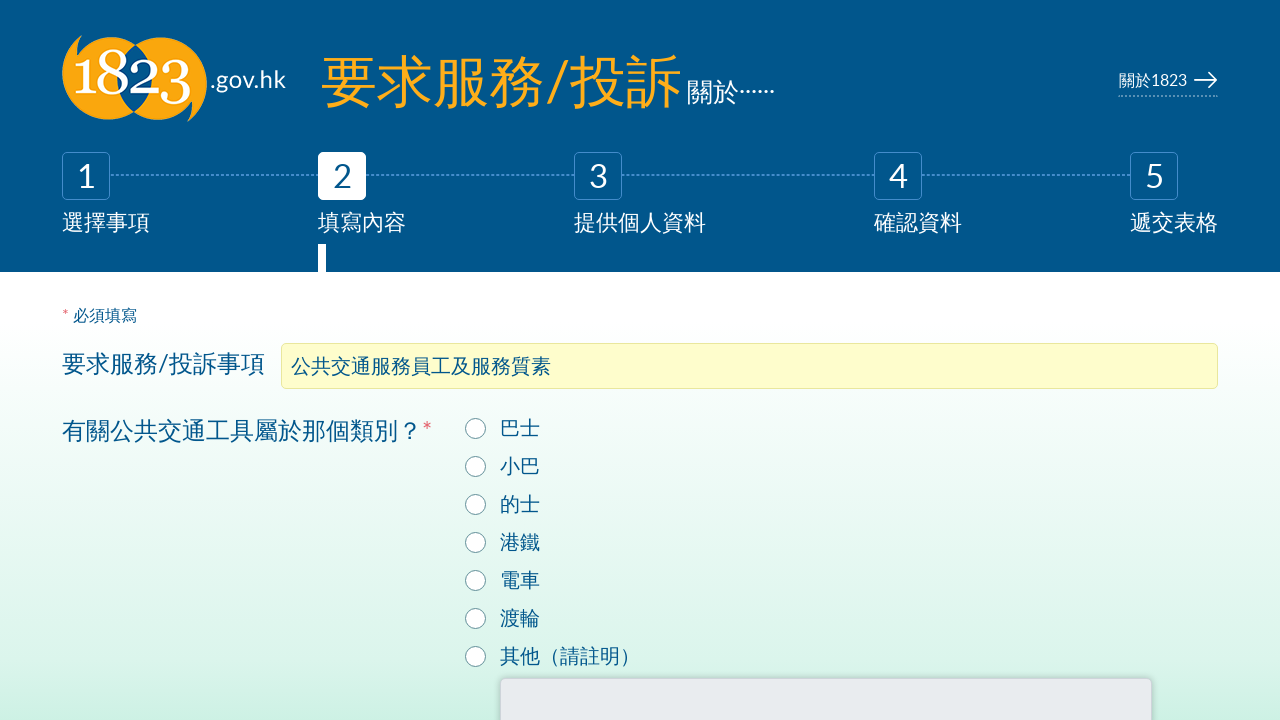

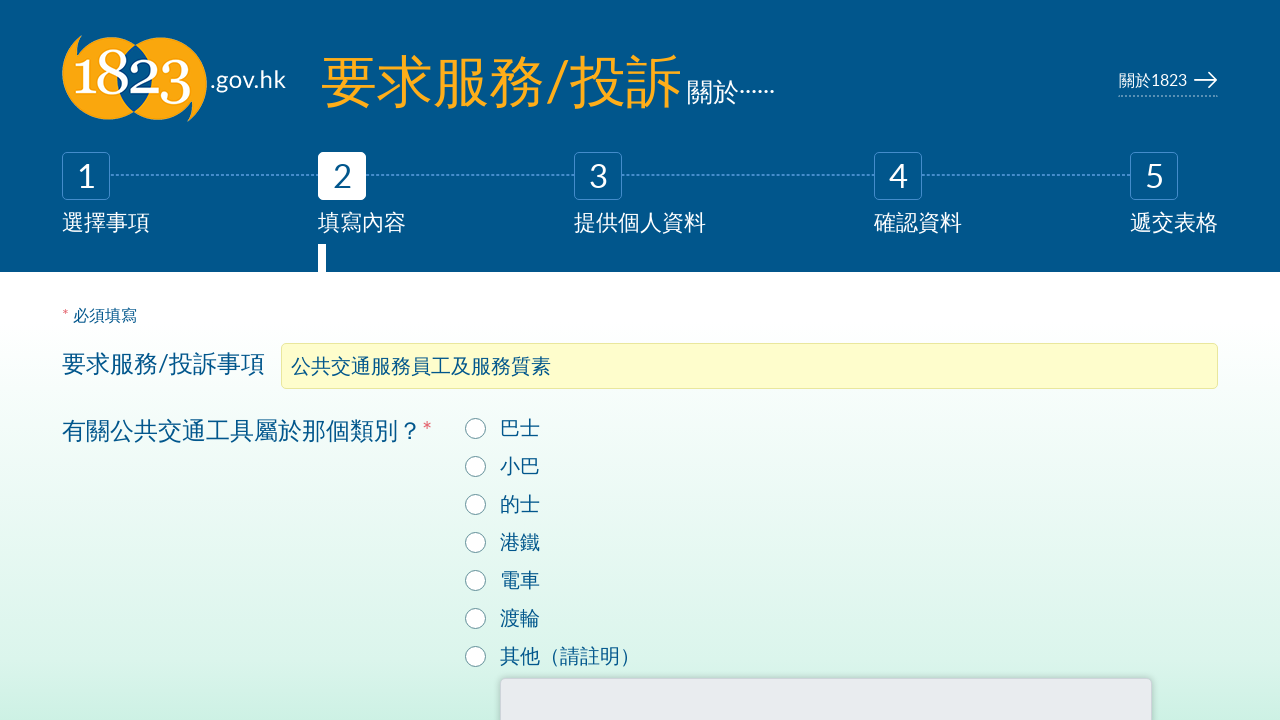